Tests implicit waiting by clicking the adder button and finding a dynamically added element

Starting URL: https://www.selenium.dev/selenium/web/dynamic.html

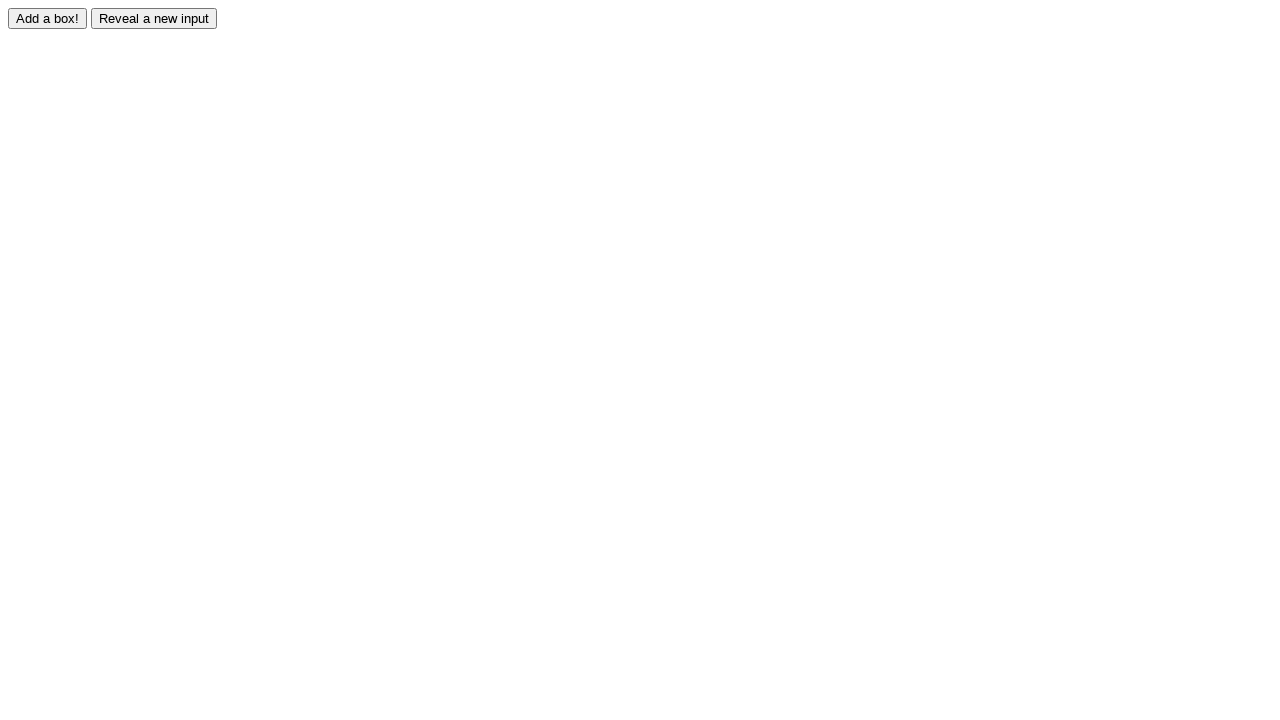

Clicked the adder button to trigger dynamic element creation at (48, 18) on #adder
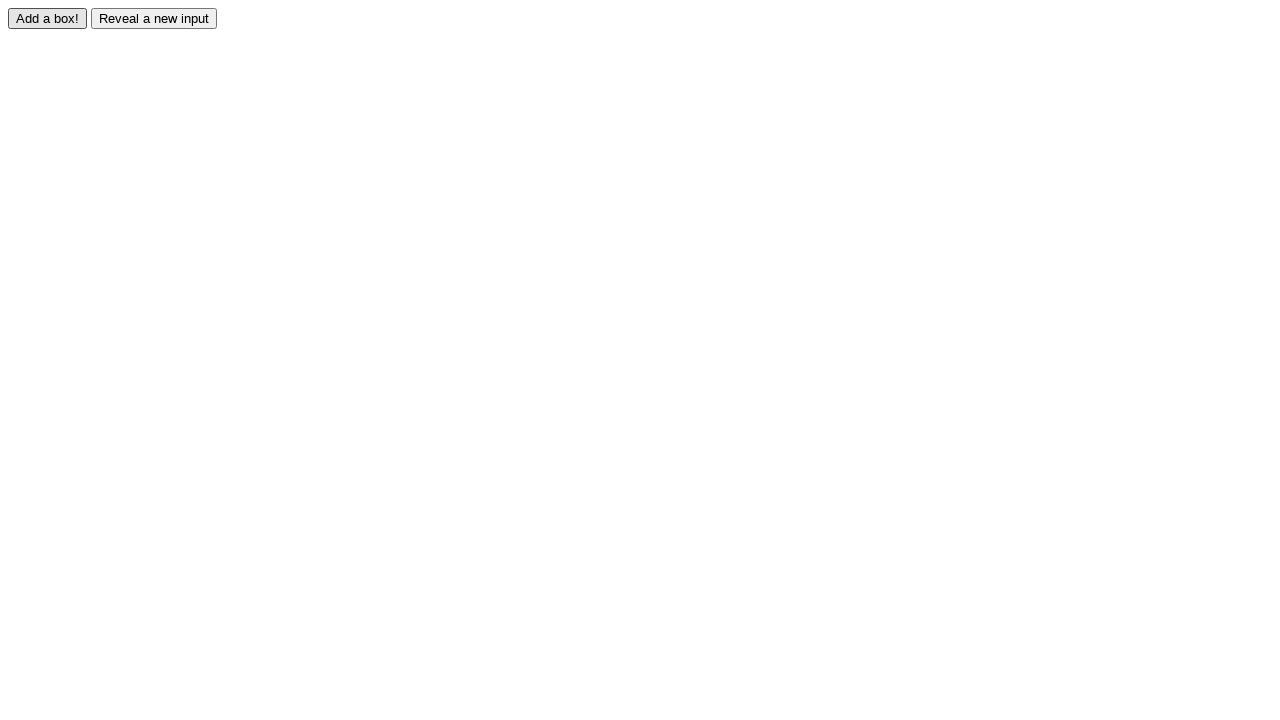

Waited for dynamically added element #box0 to appear
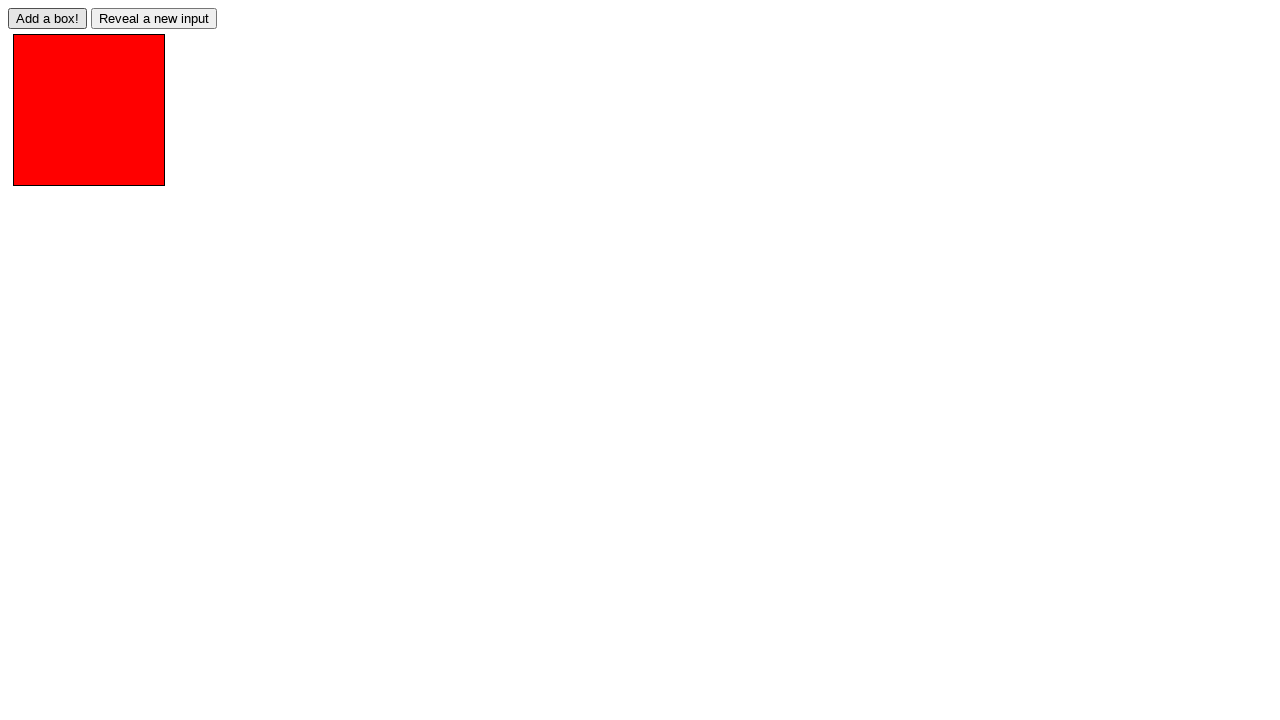

Located the dynamically added element #box0
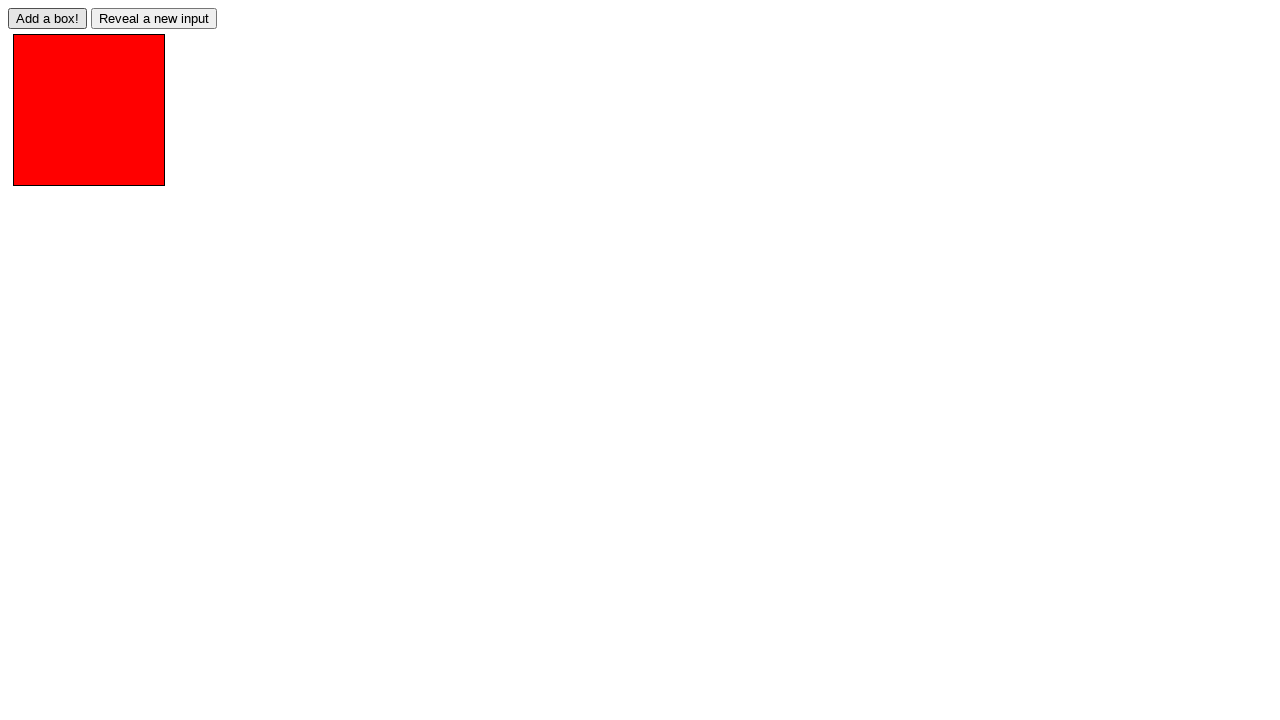

Verified the element has the expected 'redbox' class
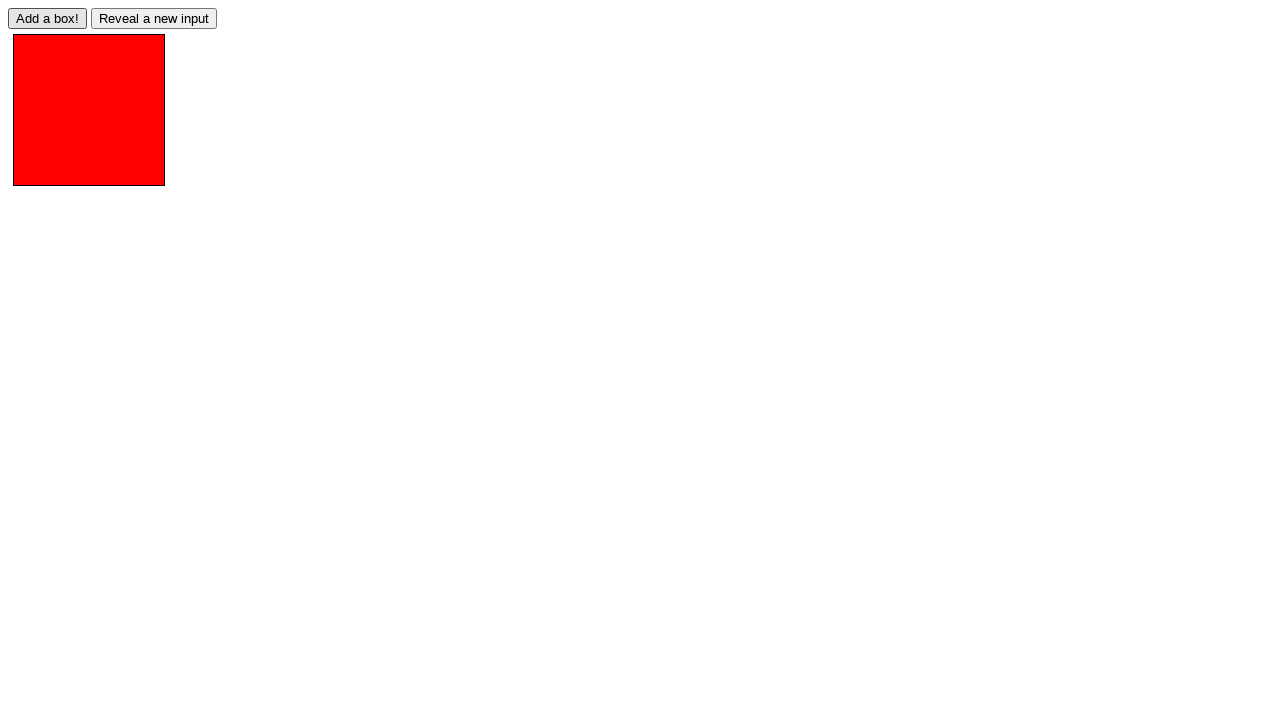

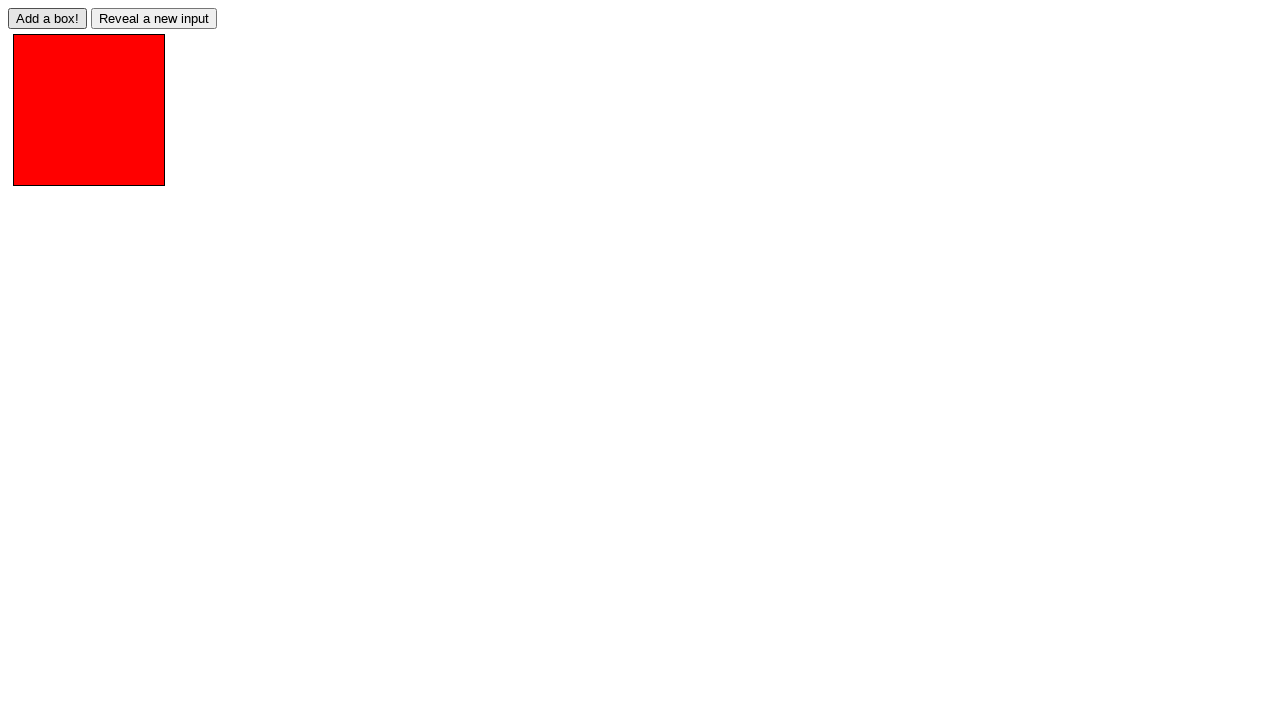